Navigates to the Best Auto Dialer App page and sets the viewport to mobile dimensions (414x896) to verify the page loads correctly on mobile

Starting URL: https://www.getcalley.com/best-auto-dialer-app/

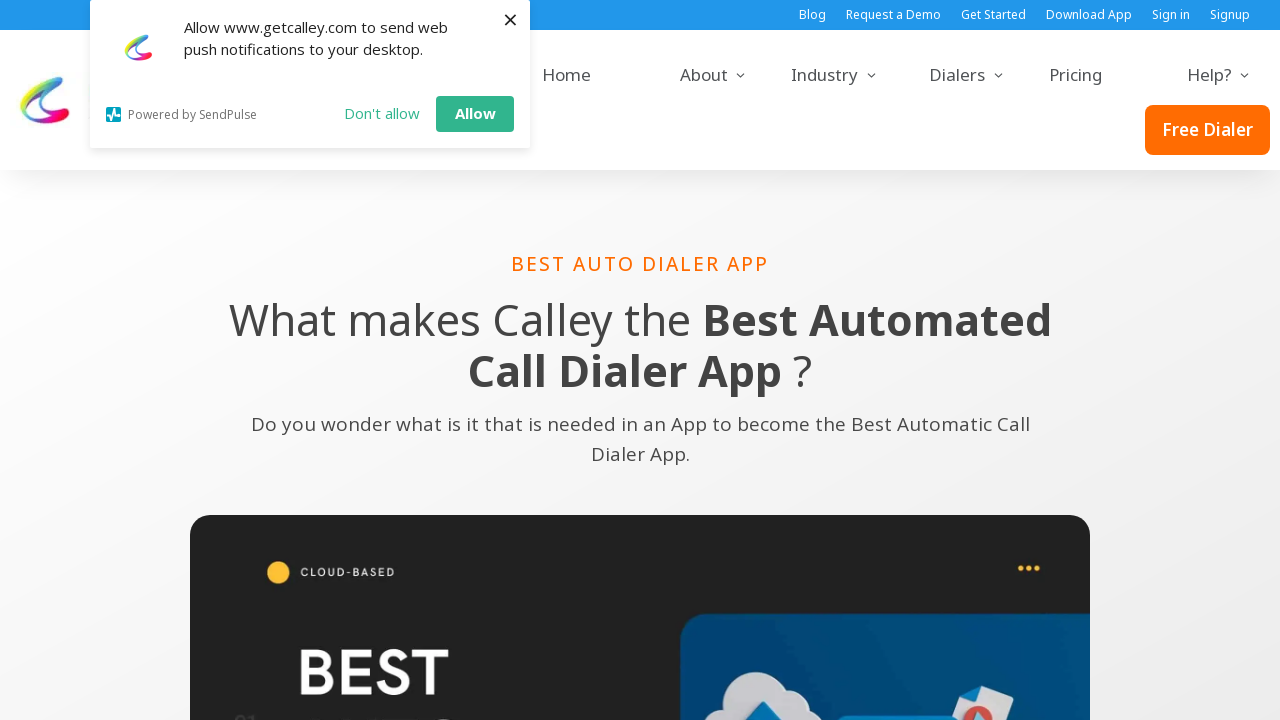

Set viewport to mobile dimensions (414x896)
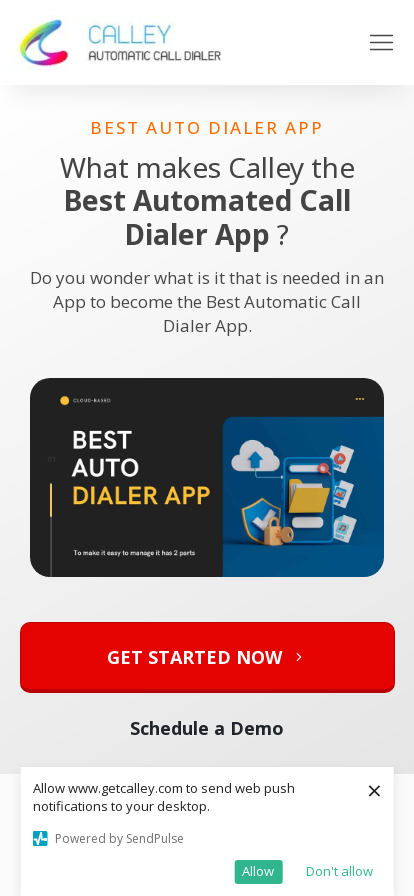

Page fully loaded with networkidle state
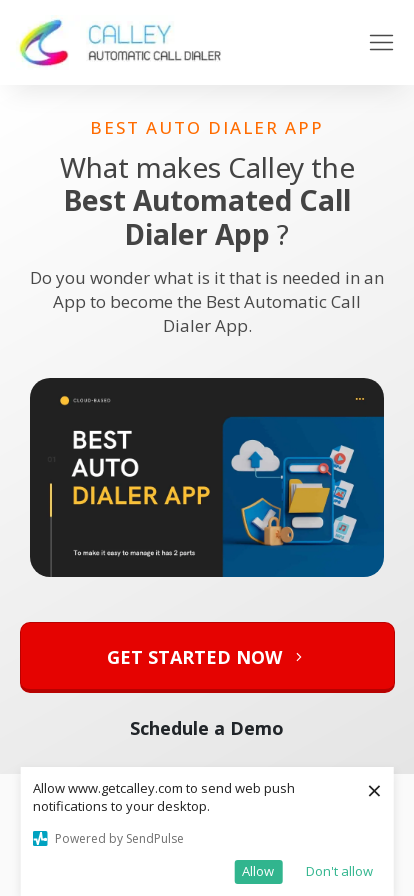

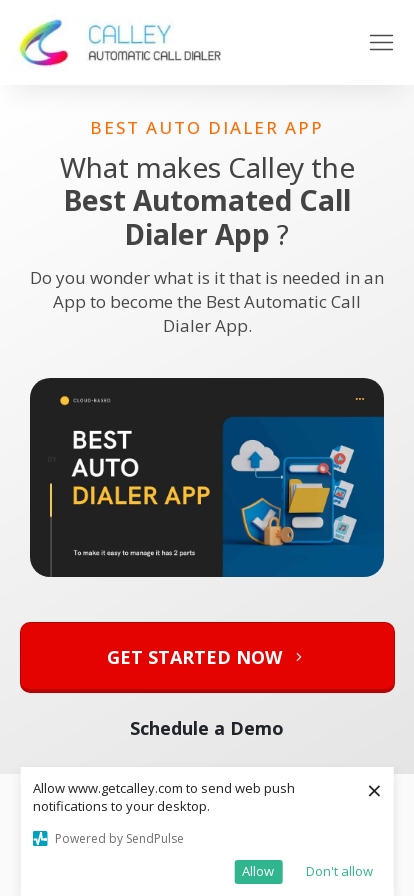